Verifies the GoDaddy homepage loads correctly by checking the URL and title

Starting URL: https://www.godaddy.com/

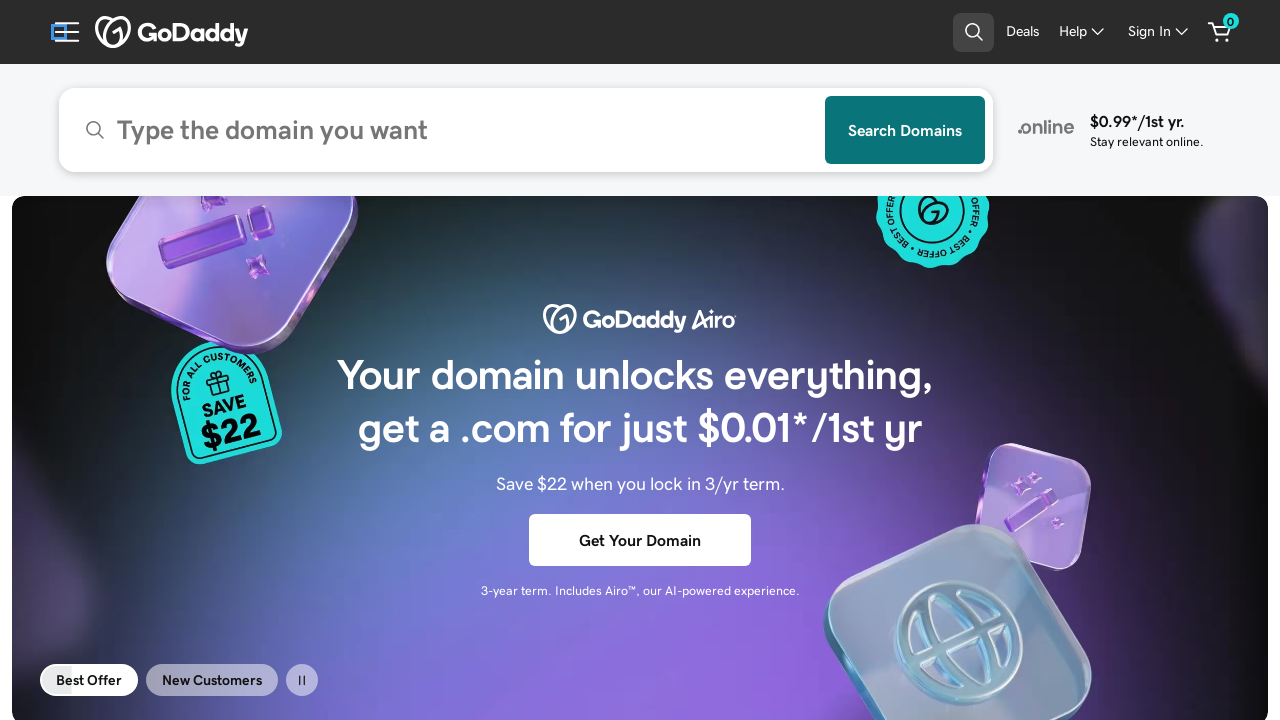

Navigated to GoDaddy homepage
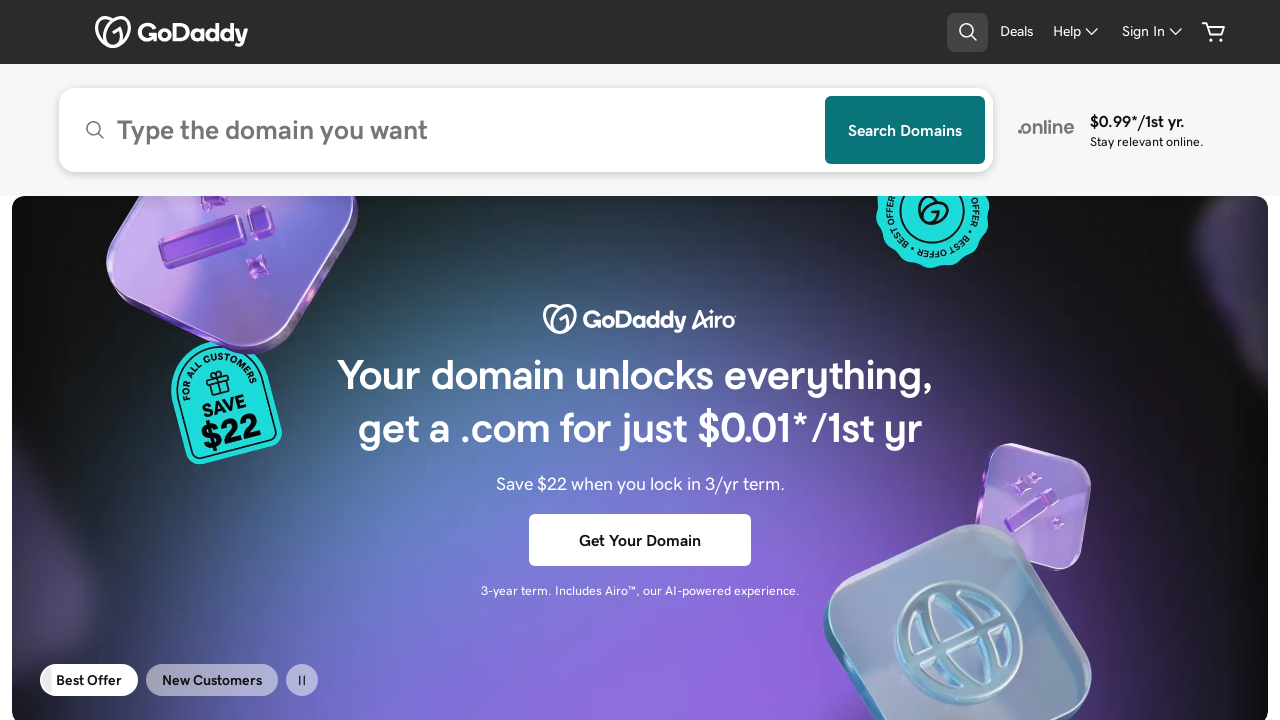

Retrieved current URL
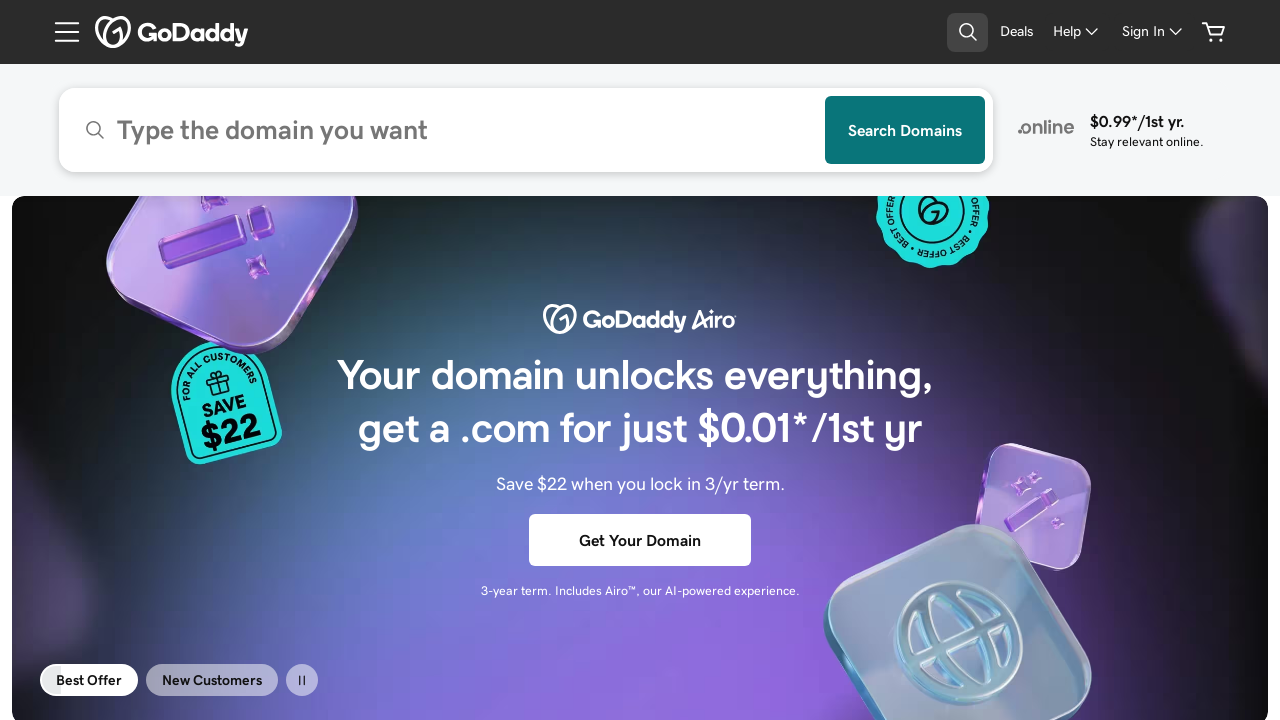

Verified URL matches expected GoDaddy homepage URL
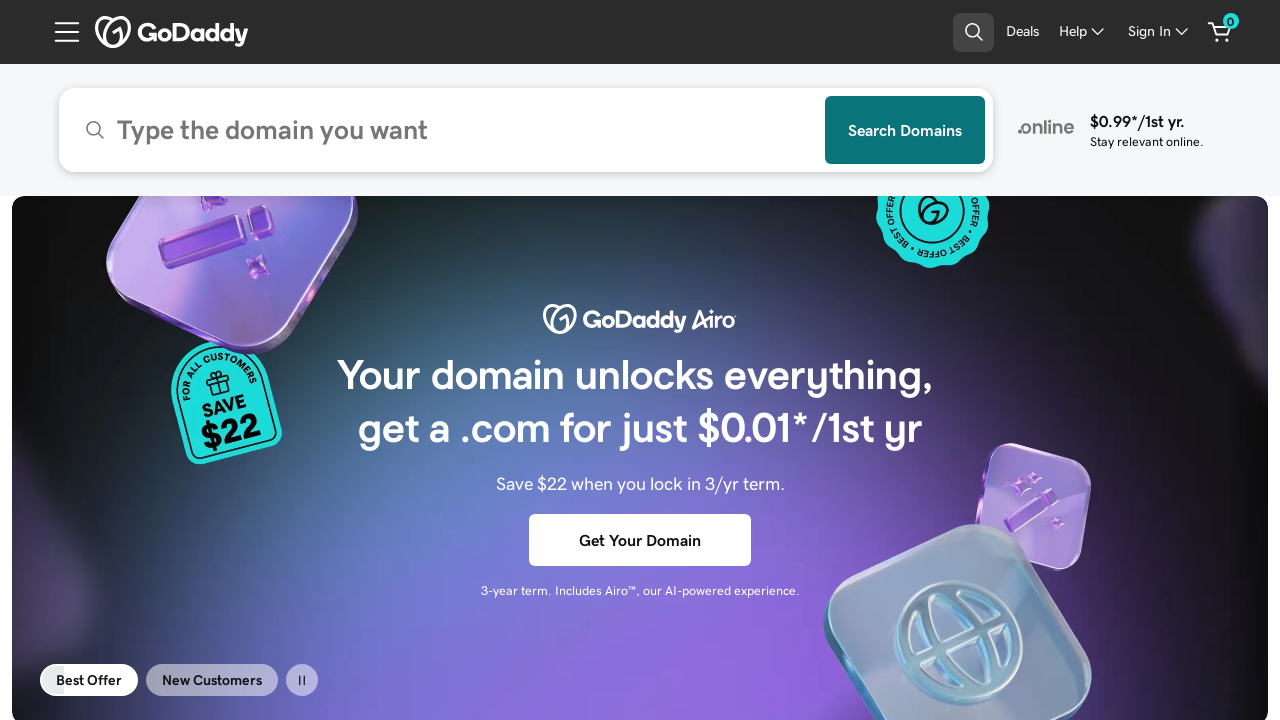

Retrieved page title
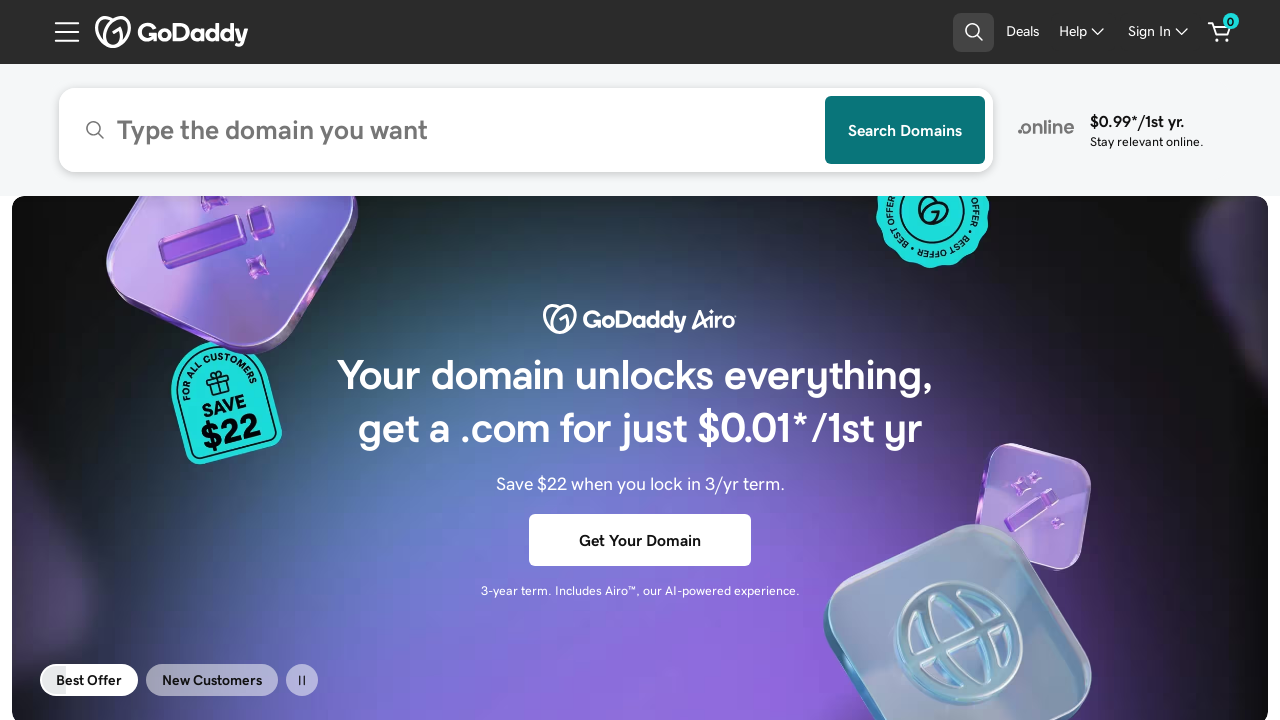

Verified page title is not empty
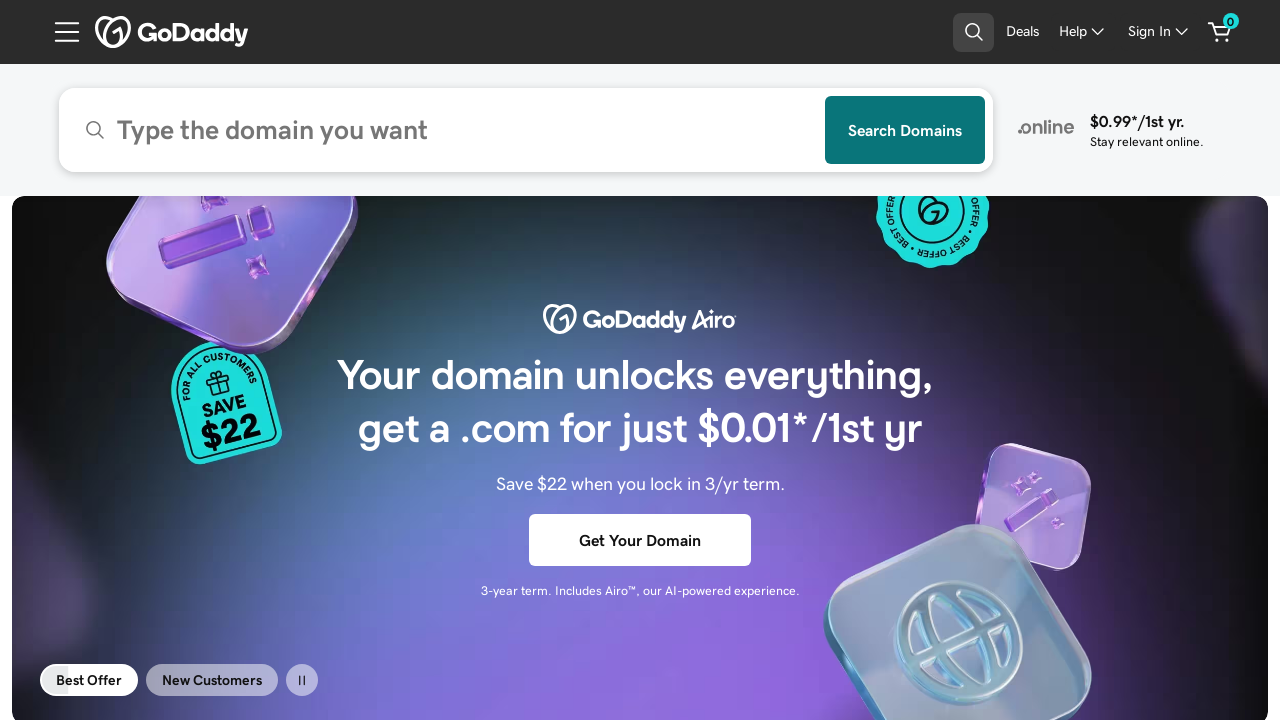

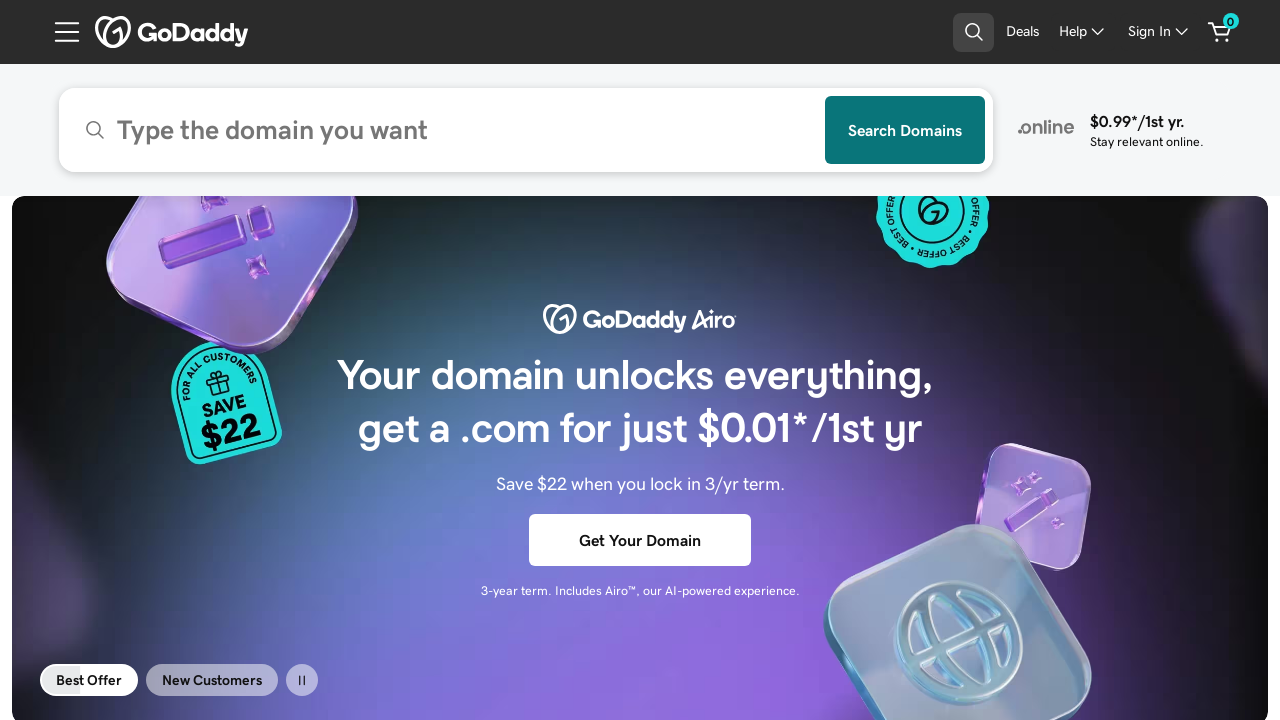